Opens Flipkart homepage and waits for the page to load completely before closing.

Starting URL: https://www.flipkart.com/

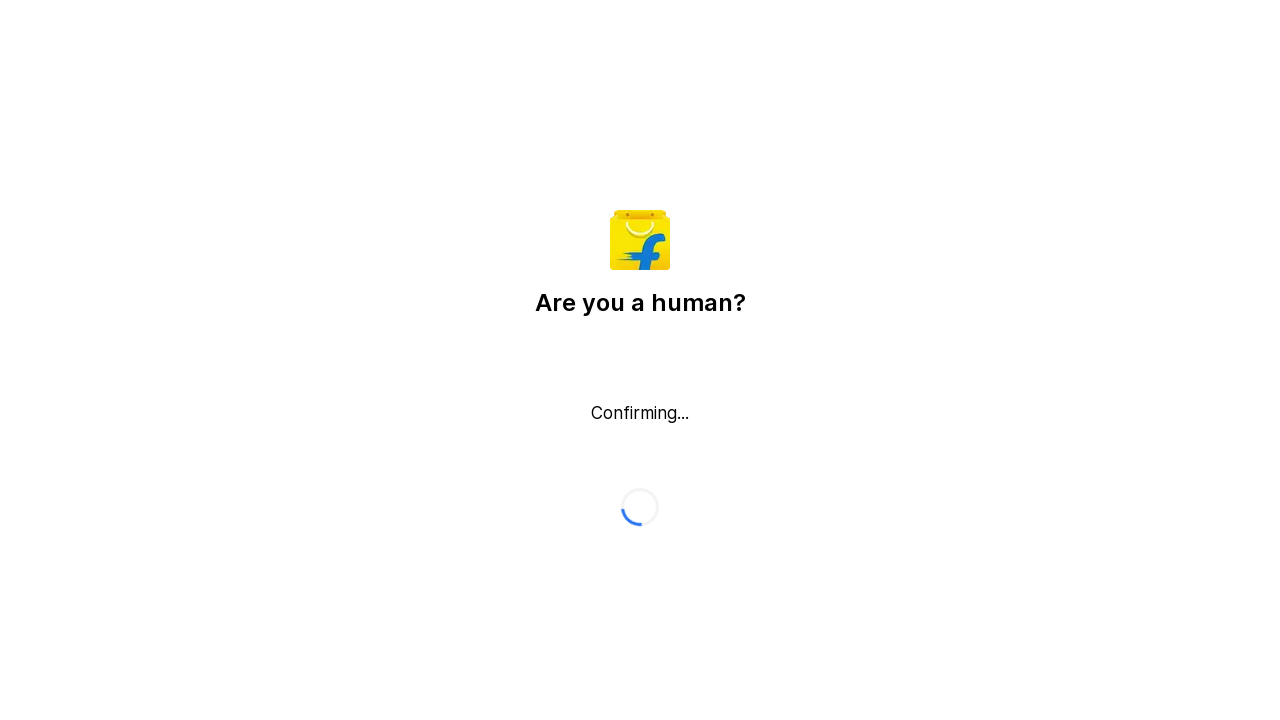

Waited for page to reach networkidle load state
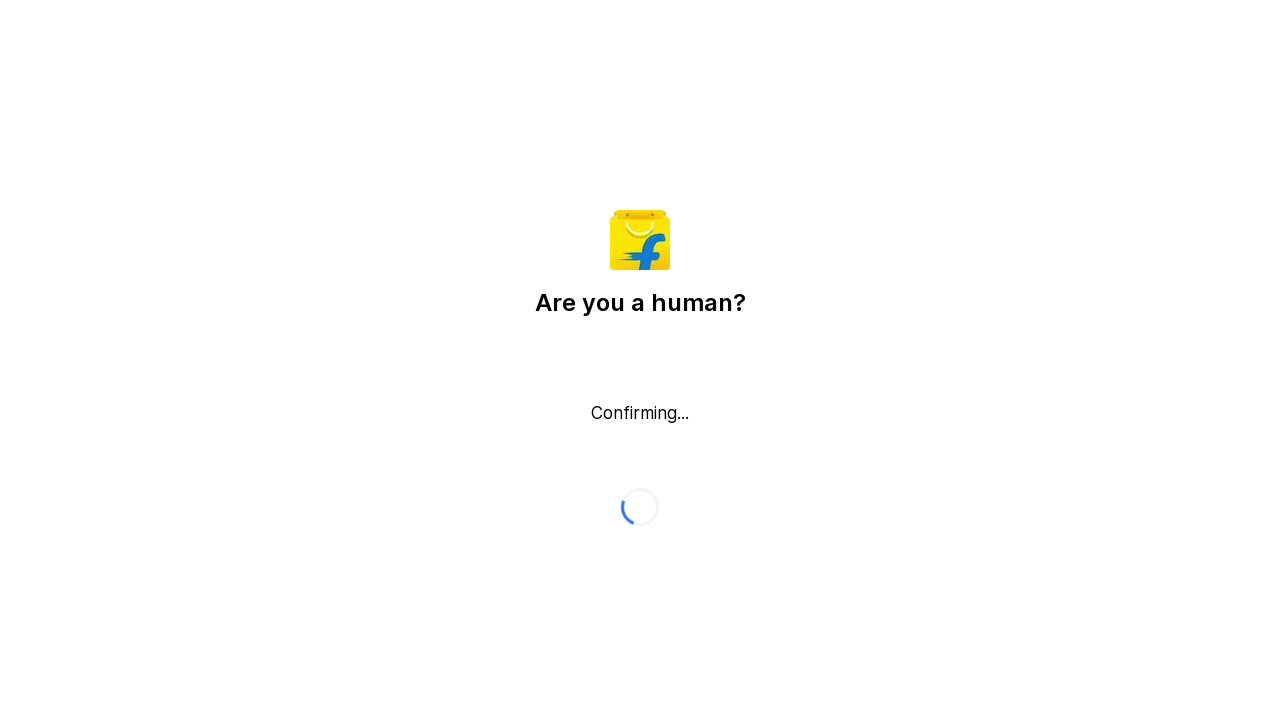

Verified body element is present on Flipkart homepage
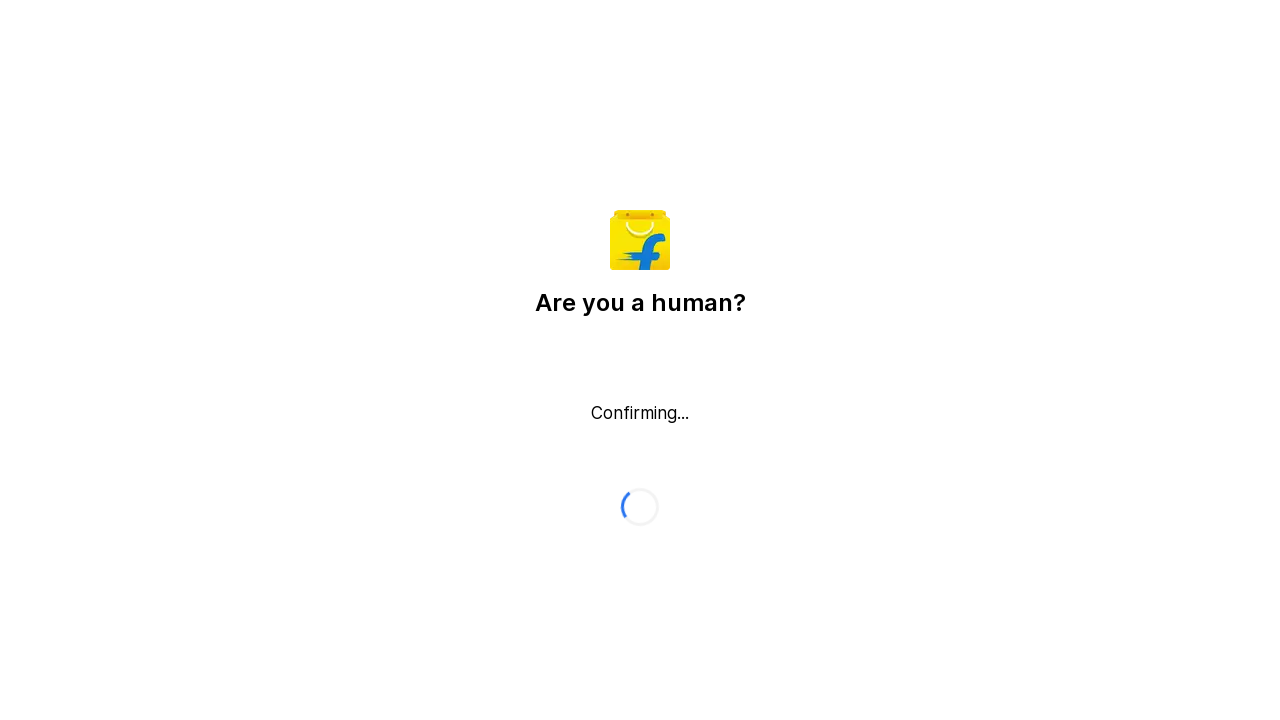

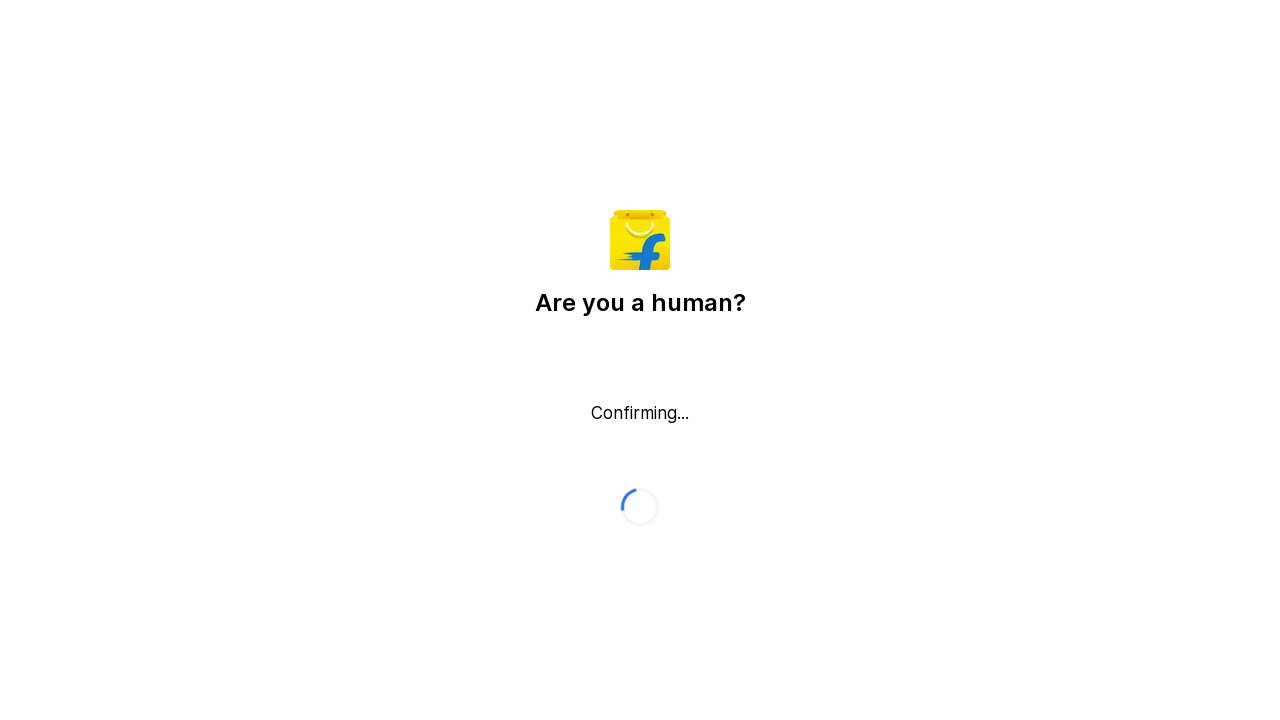